Tests opting out of A/B tests by forging an Optimizely opt-out cookie on the target page, then refreshing to verify the page shows "No A/B Test" heading.

Starting URL: http://the-internet.herokuapp.com/abtest

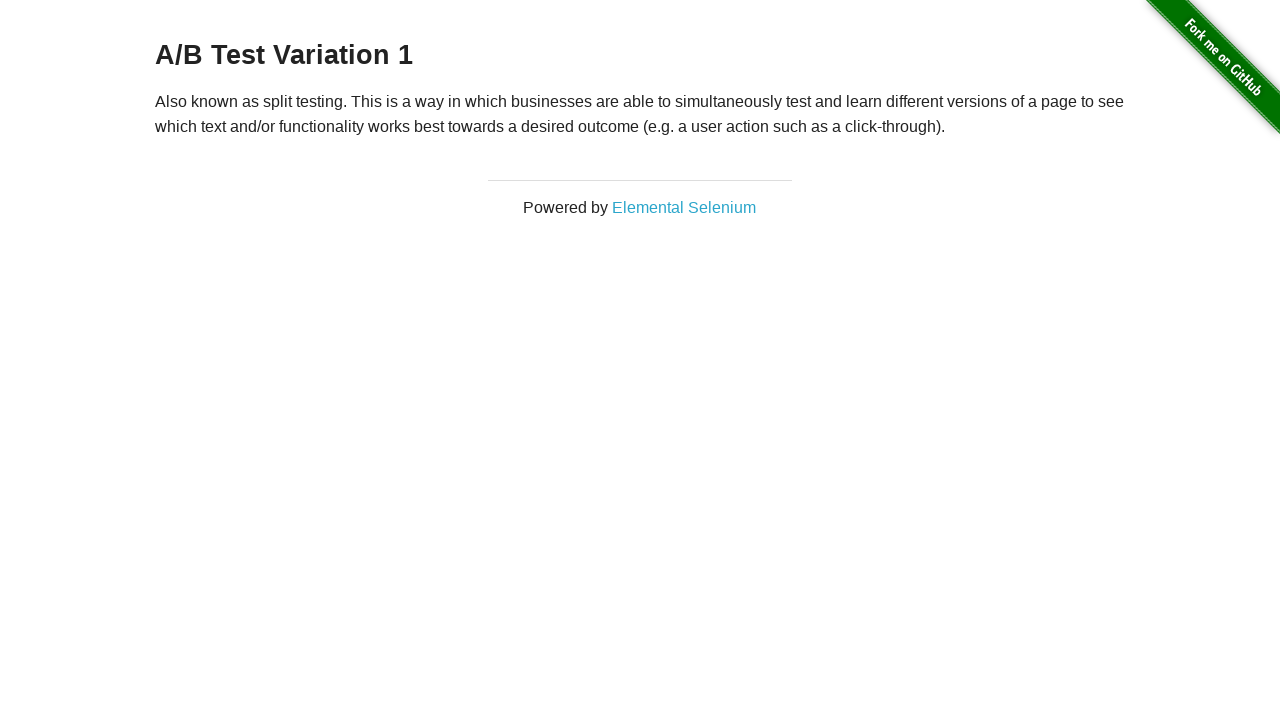

Retrieved initial heading text from A/B test page
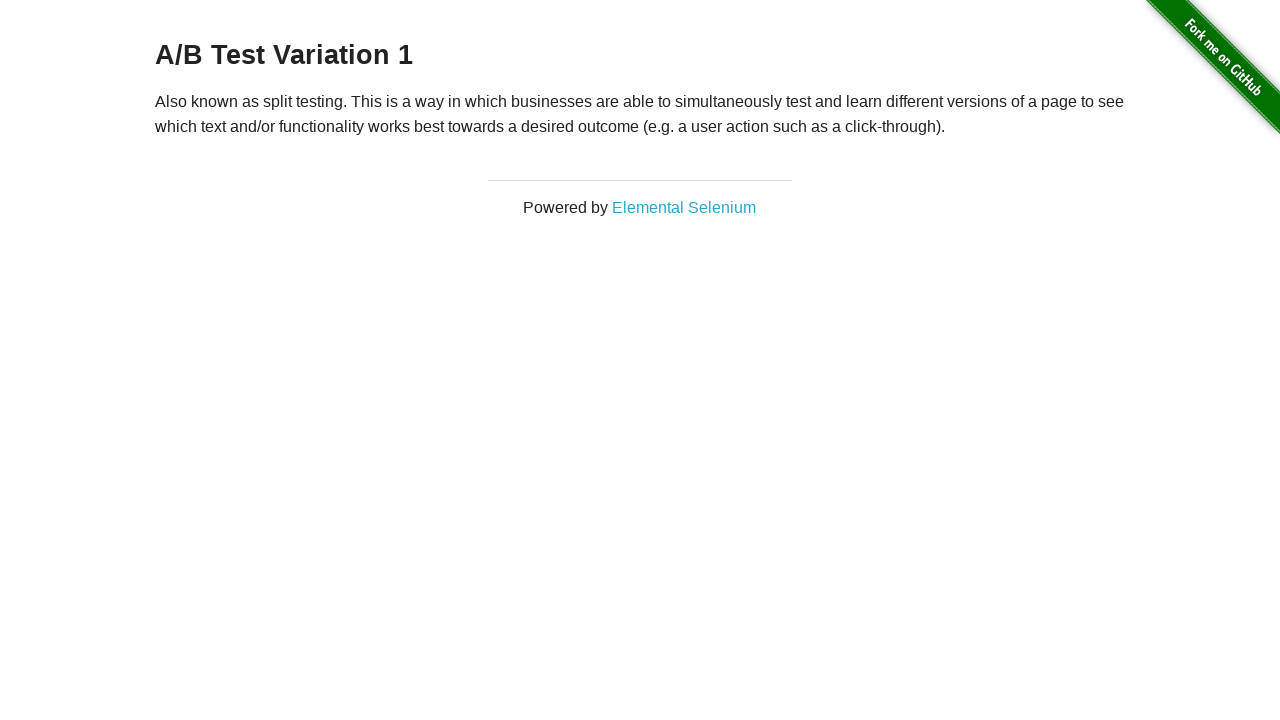

Verified heading is either 'A/B Test Variation 1' or 'A/B Test Control'
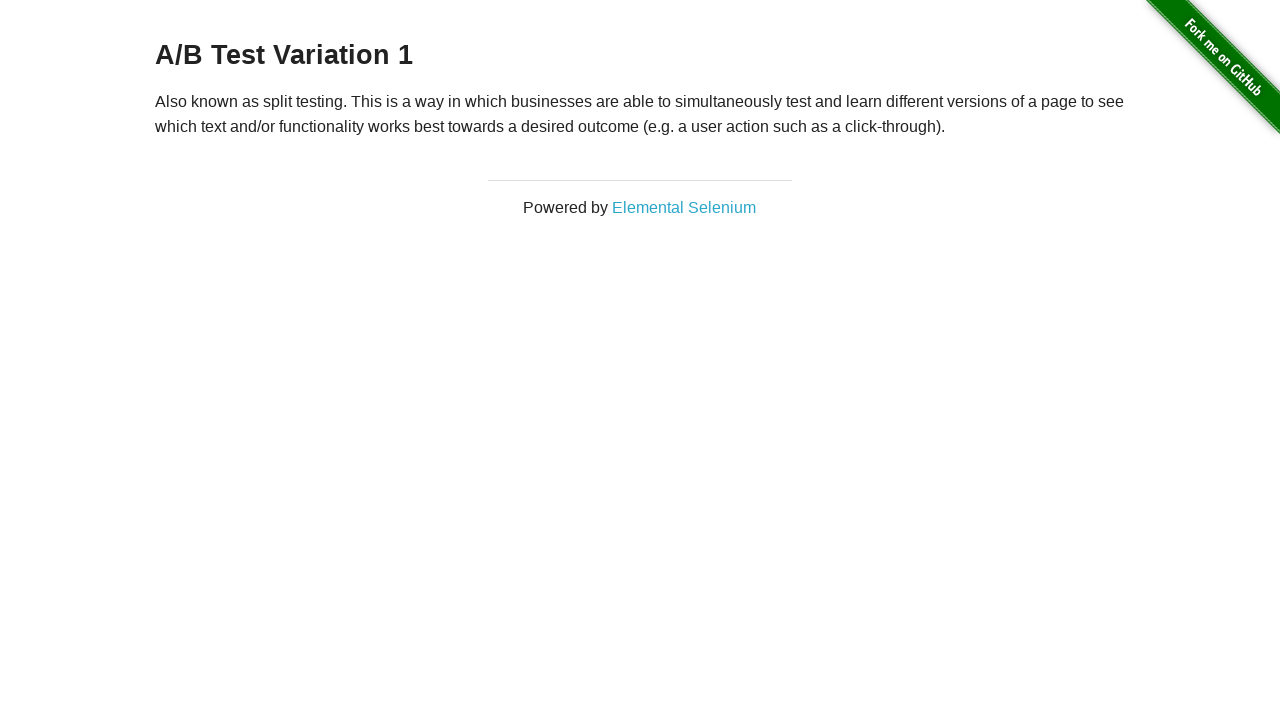

Forged optimizelyOptOut cookie with value 'true'
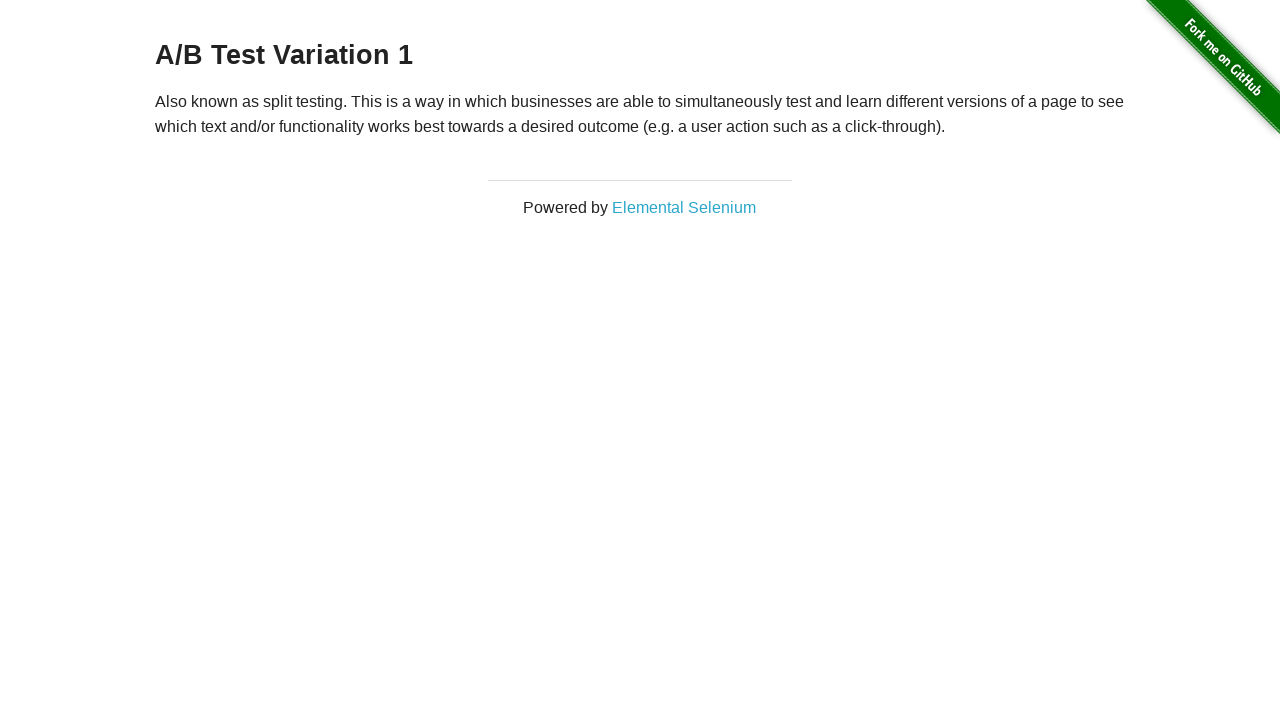

Refreshed page to apply opt-out cookie
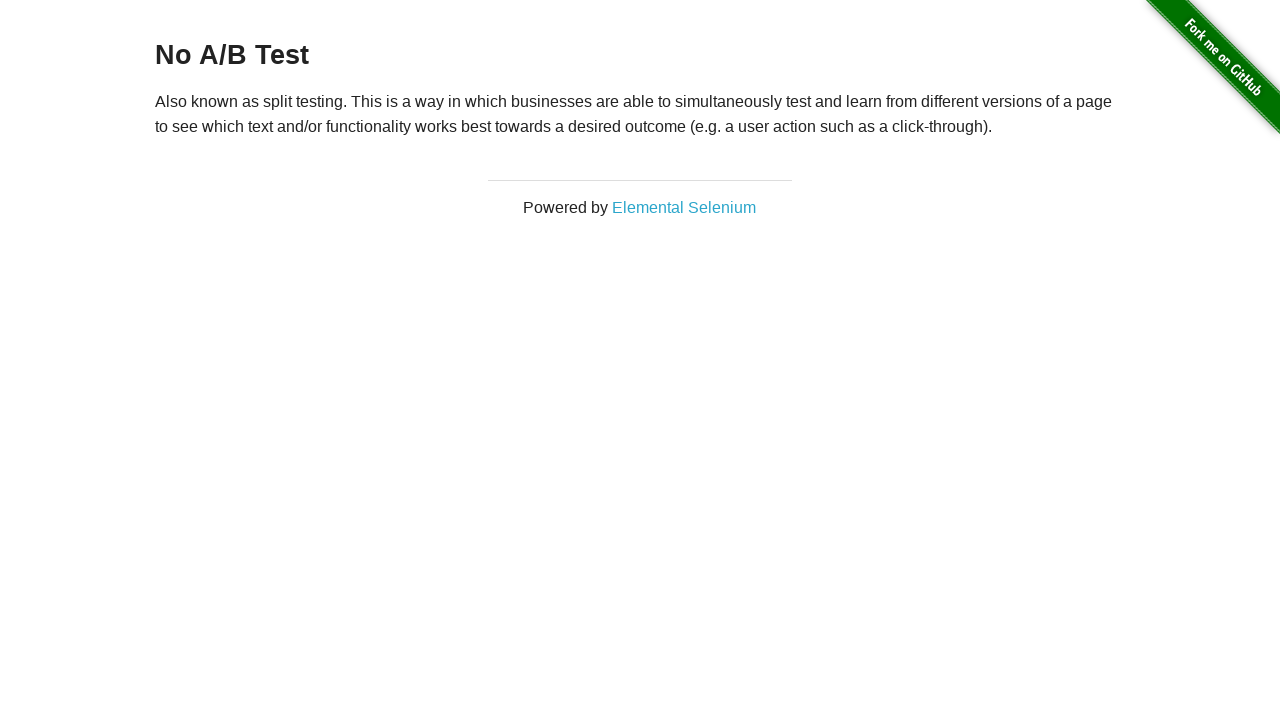

Retrieved heading text after page refresh
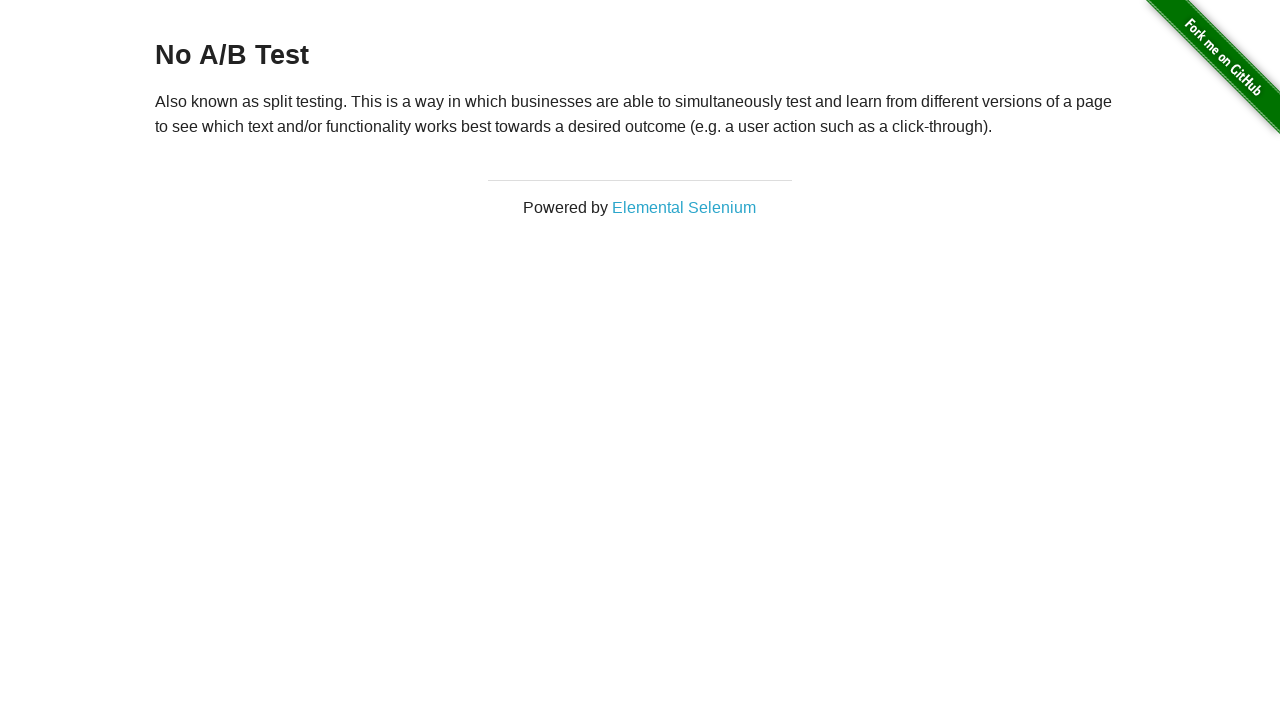

Verified heading is 'No A/B Test', confirming opt-out success
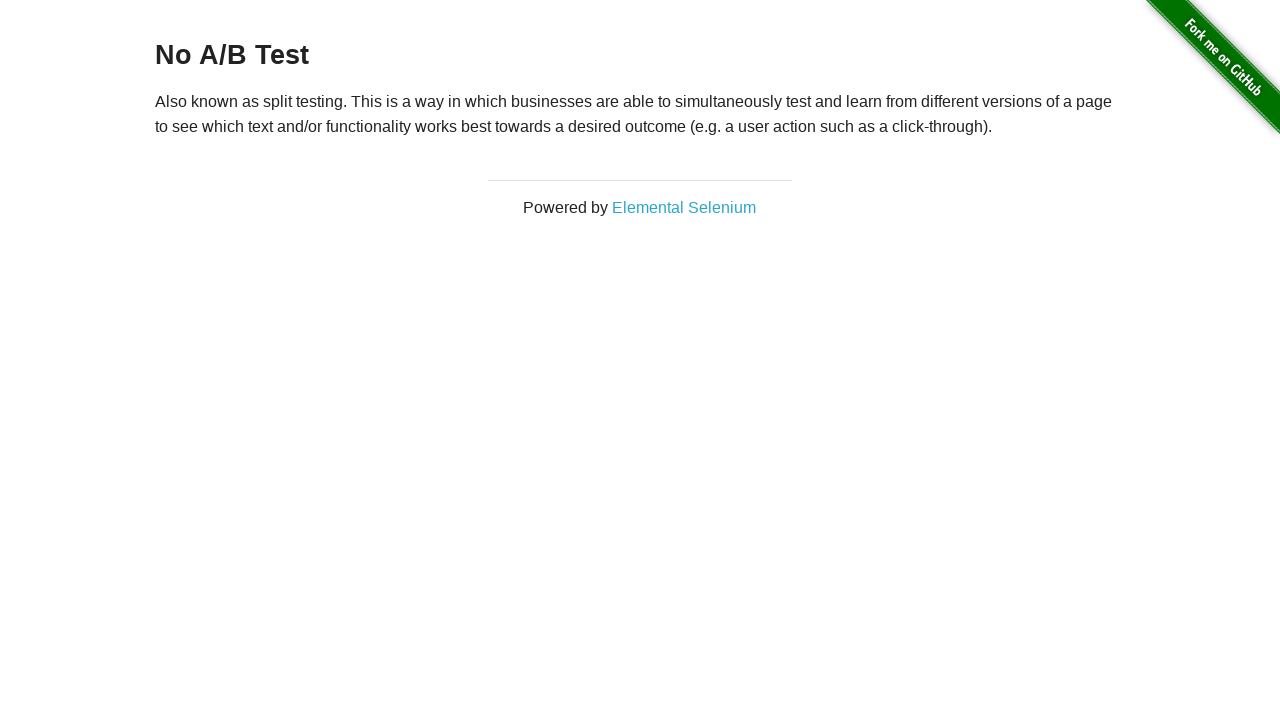

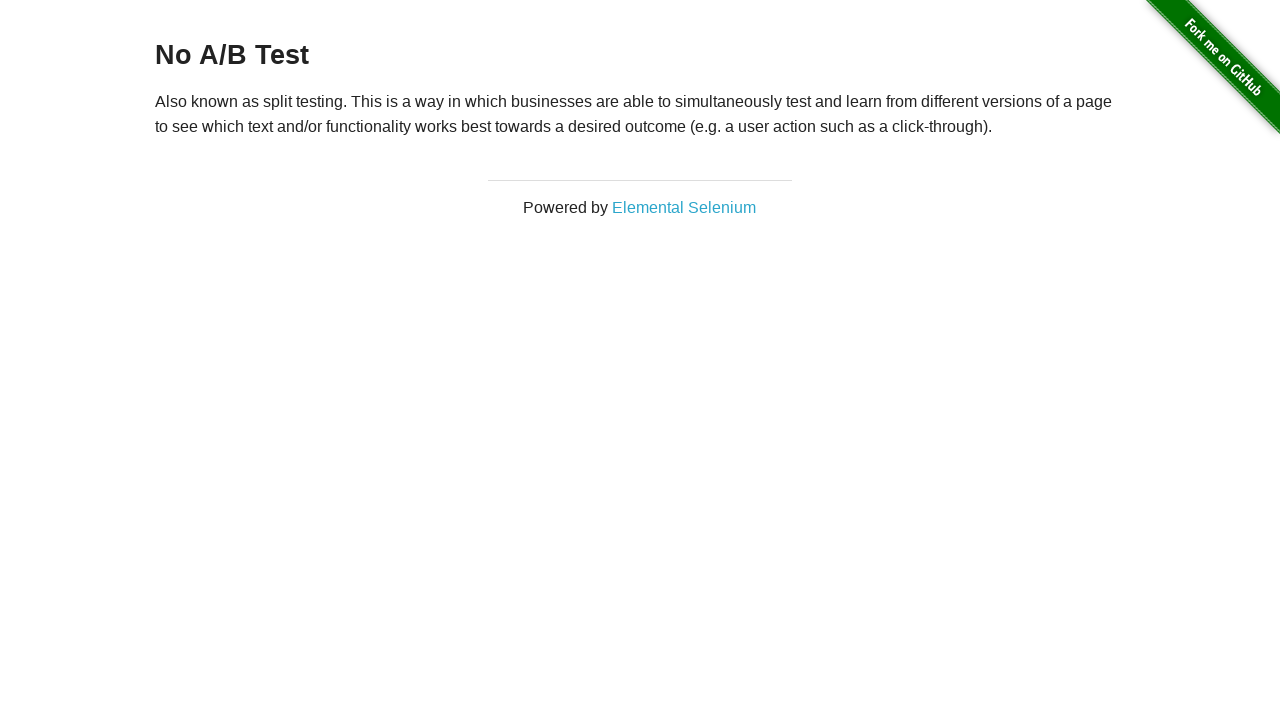